Tests prompt dialog flow by entering a year value and accepting multiple sequential dialogs

Starting URL: https://antoniotrindade.com.br/treinoautomacao/elementsweb.html

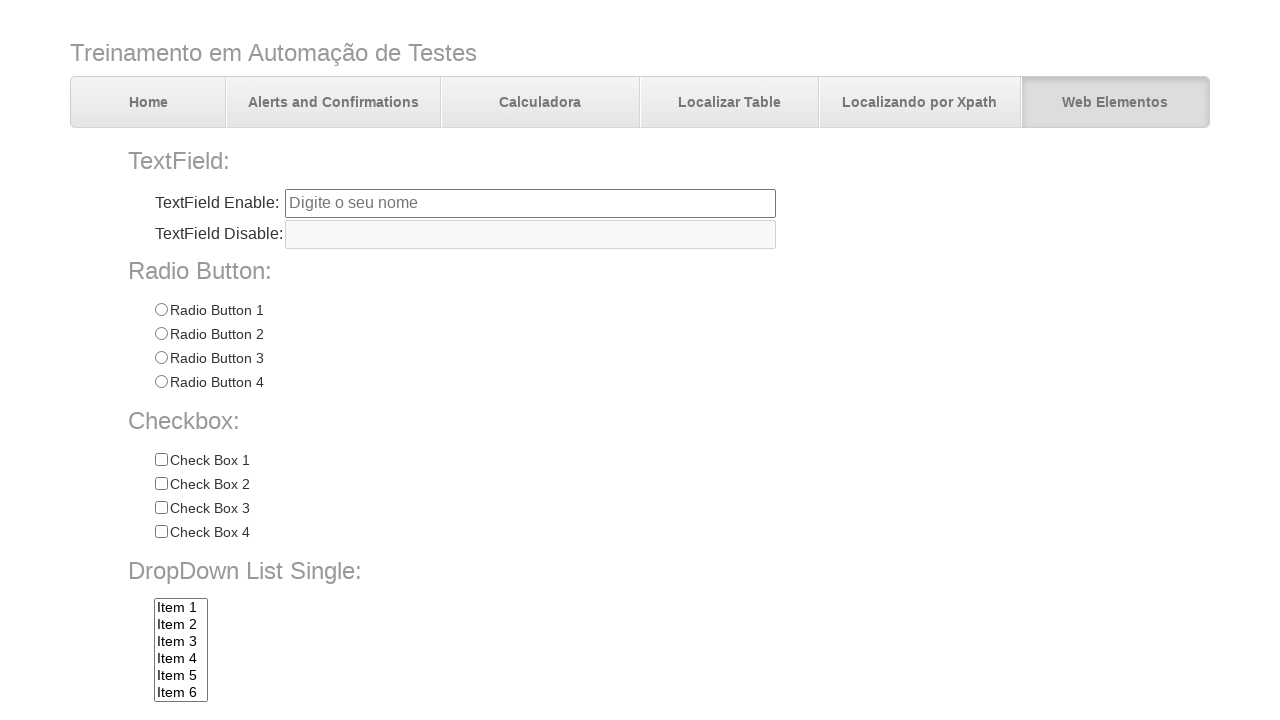

Set up dialog event handler
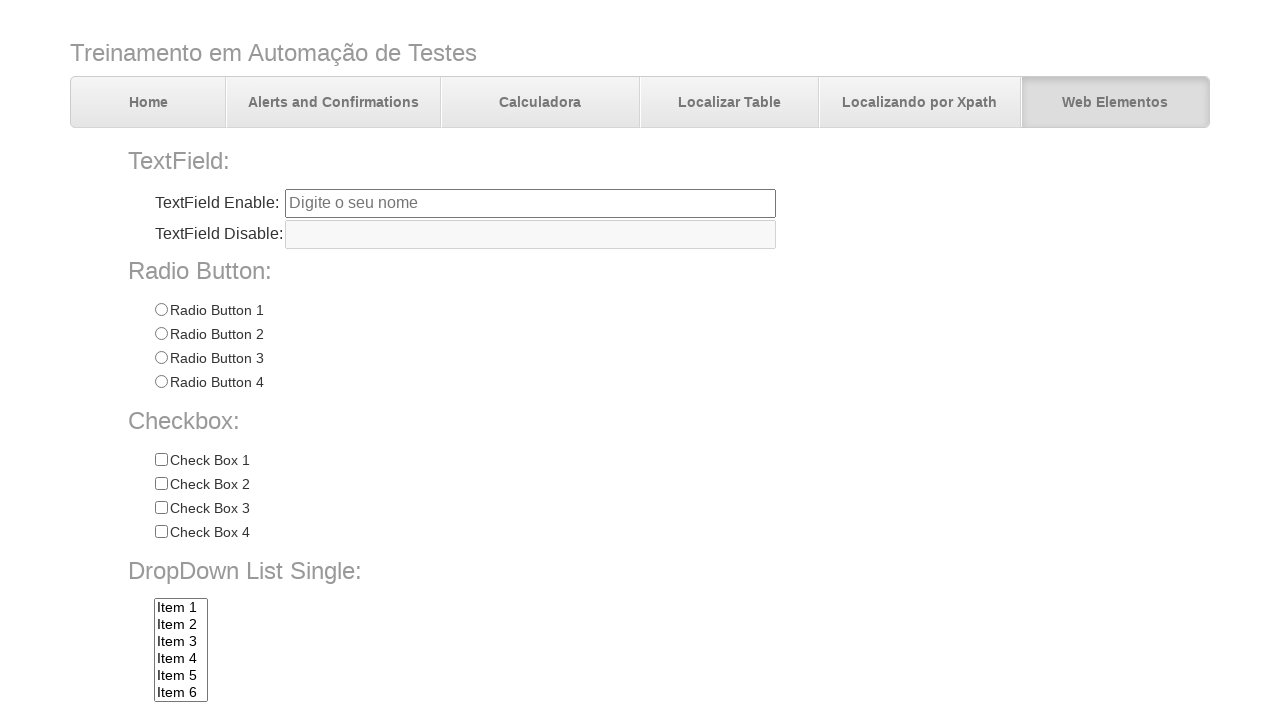

Clicked prompt button to trigger dialog at (375, 700) on #promptBtn
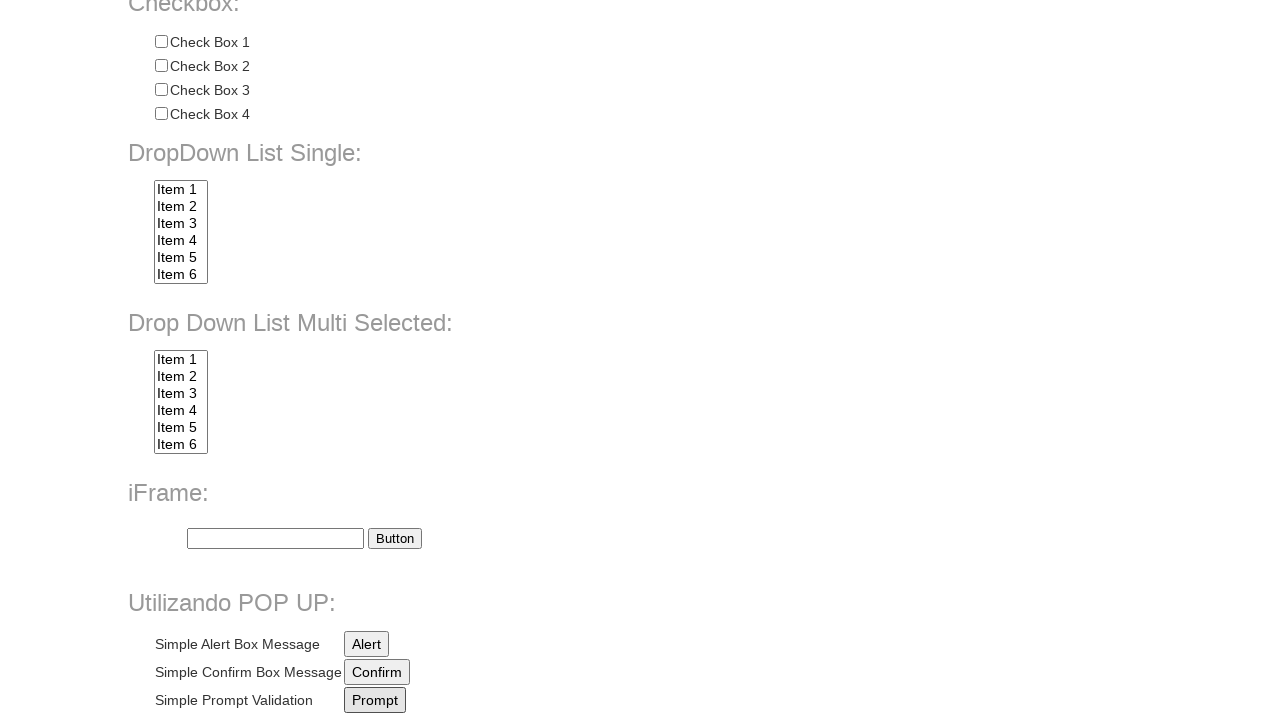

Waited for dialogs to be processed
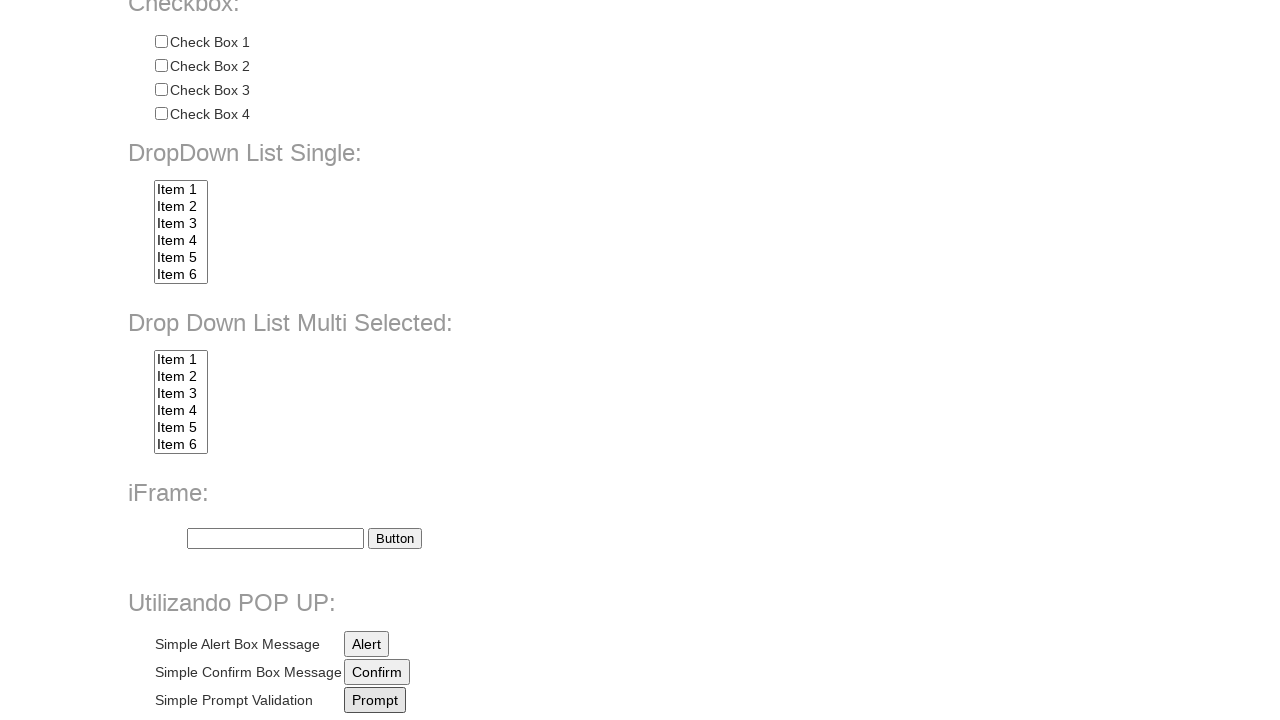

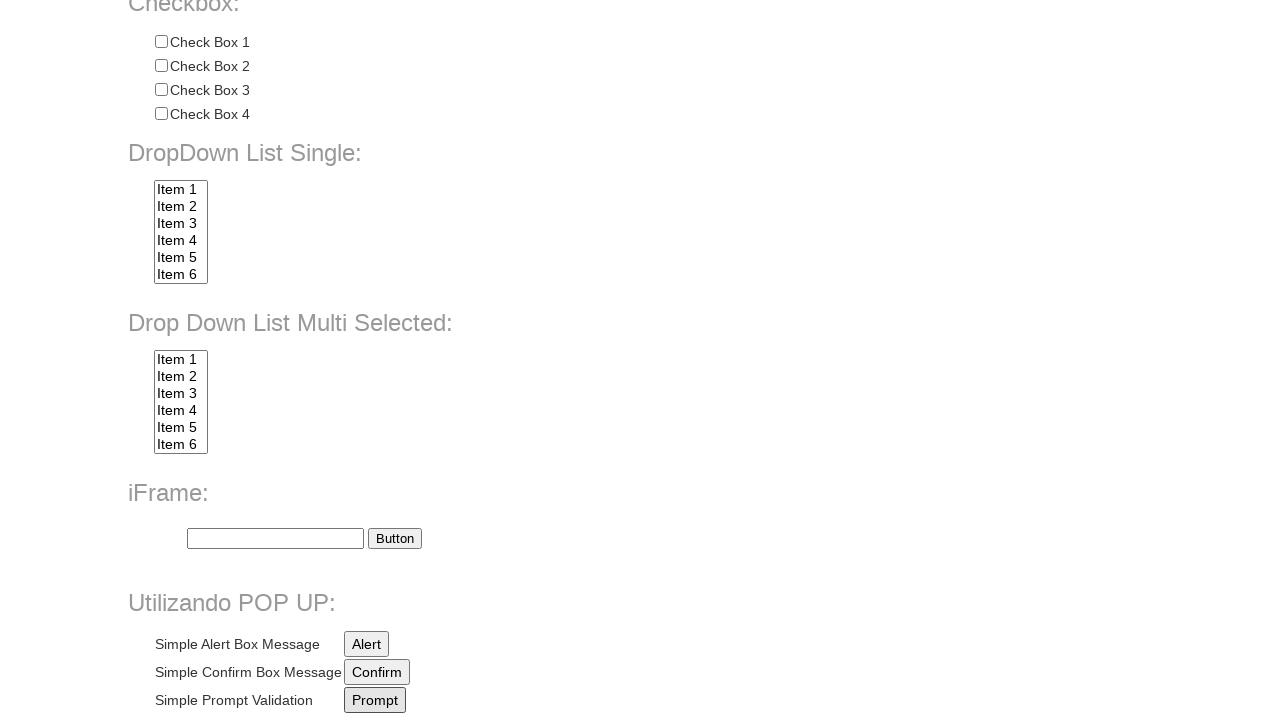